Fills out a registration form with multiple fields and submits it, then verifies the success message

Starting URL: http://suninjuly.github.io/registration1.html

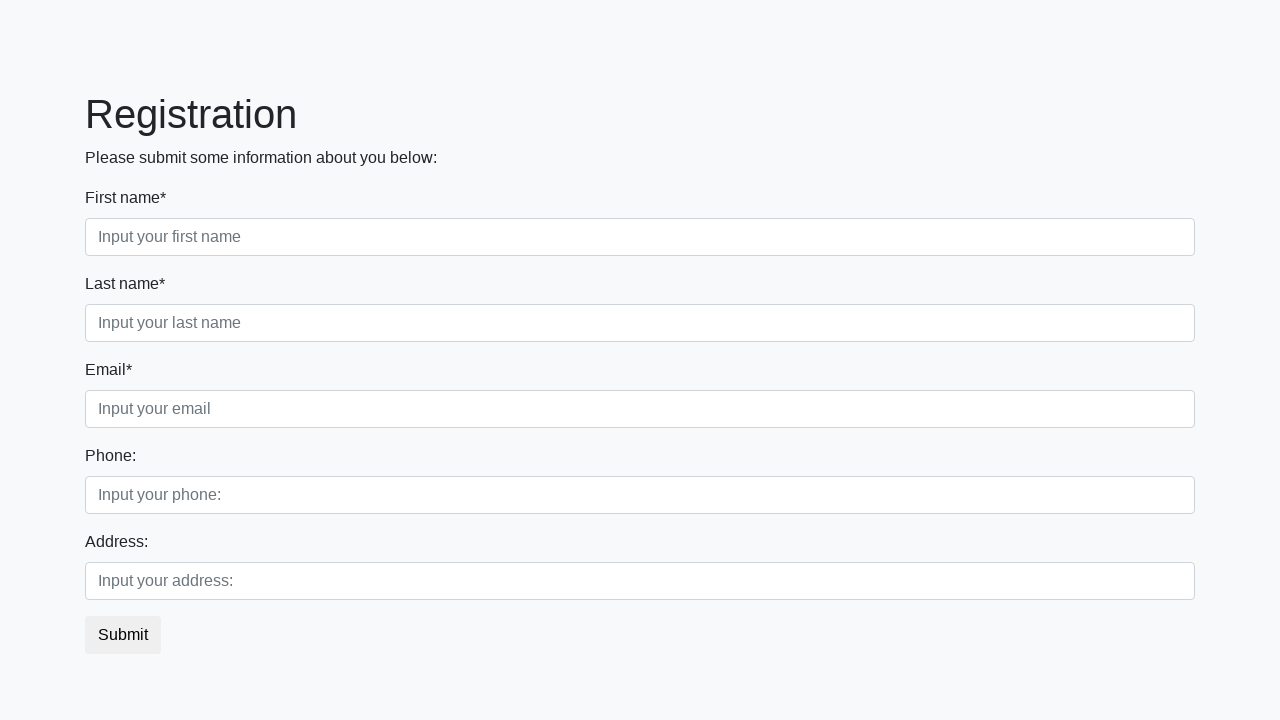

Filled first field in first block with 'test' on .first_block .first
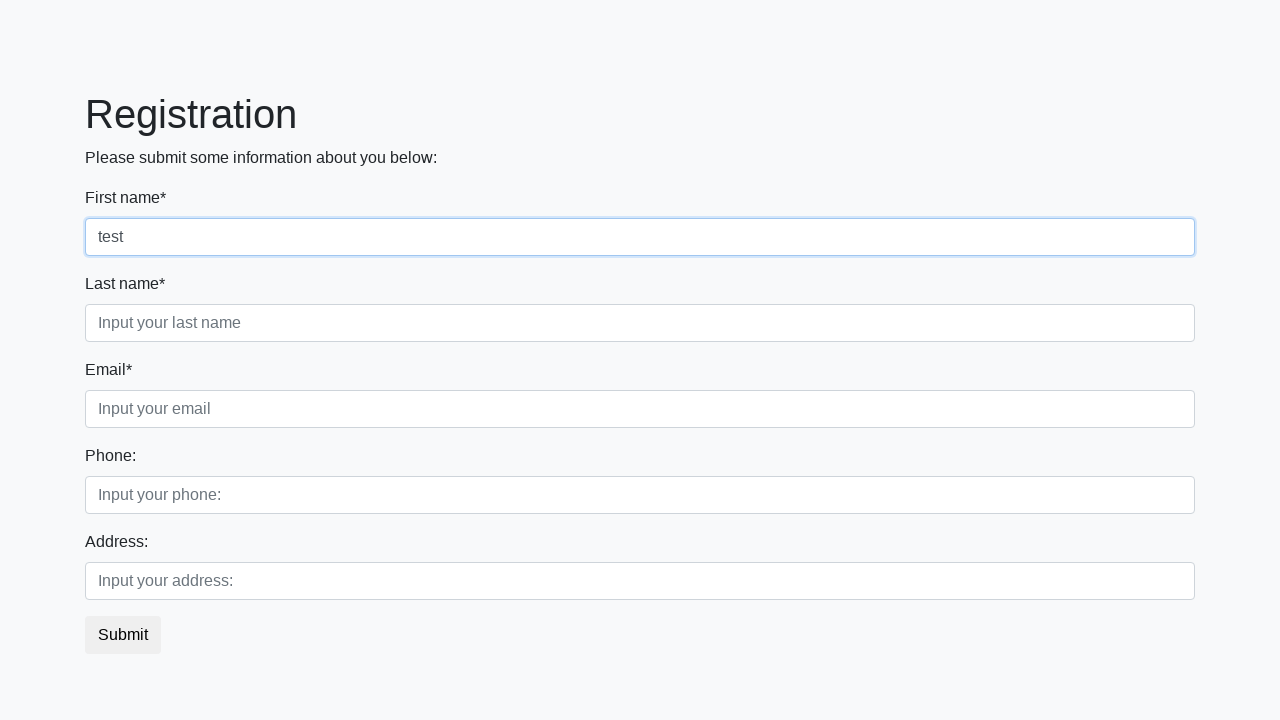

Filled second field in first block with 'test' on .first_block .second
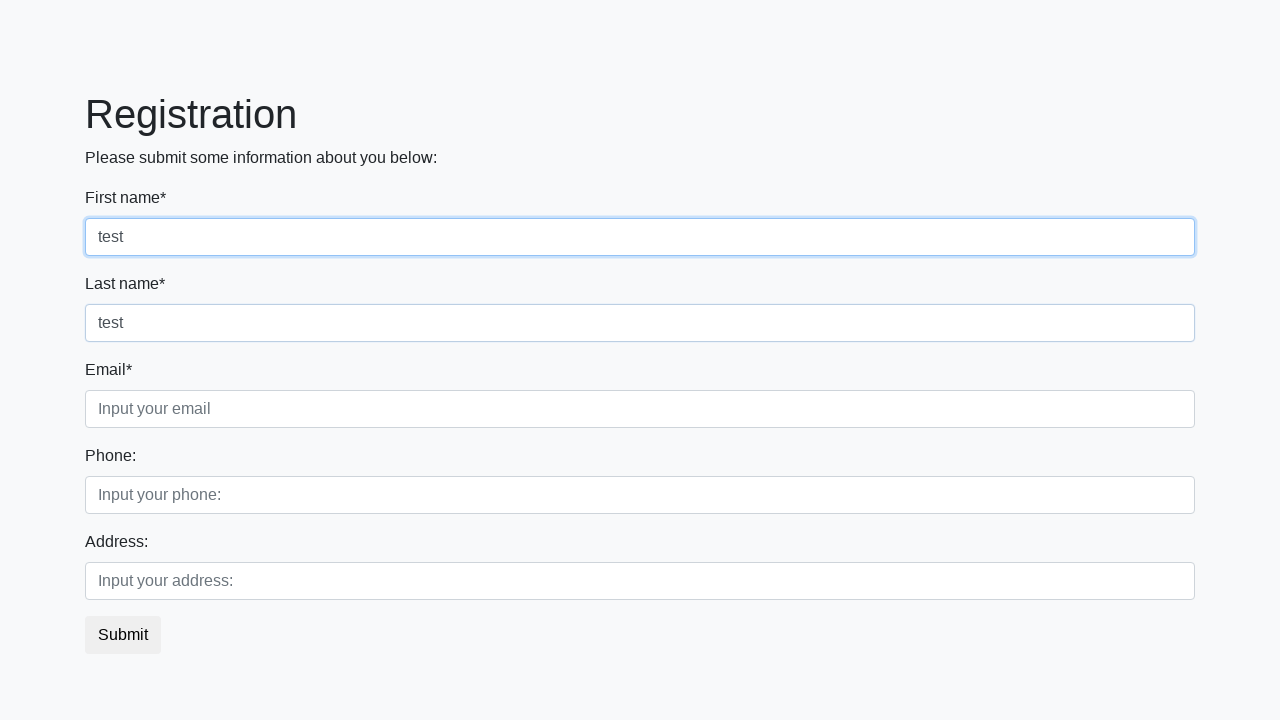

Filled third field in first block with 'test' on .first_block .third
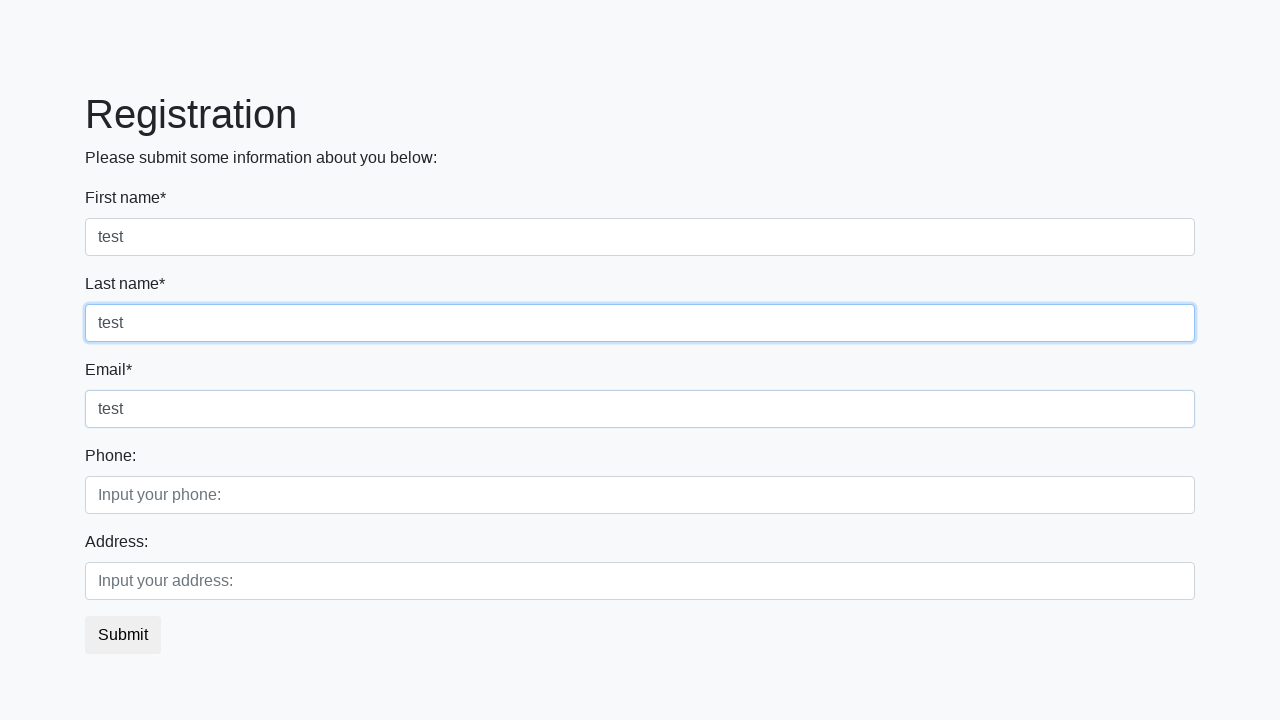

Filled first field in second block with 'test' on .second_block .first
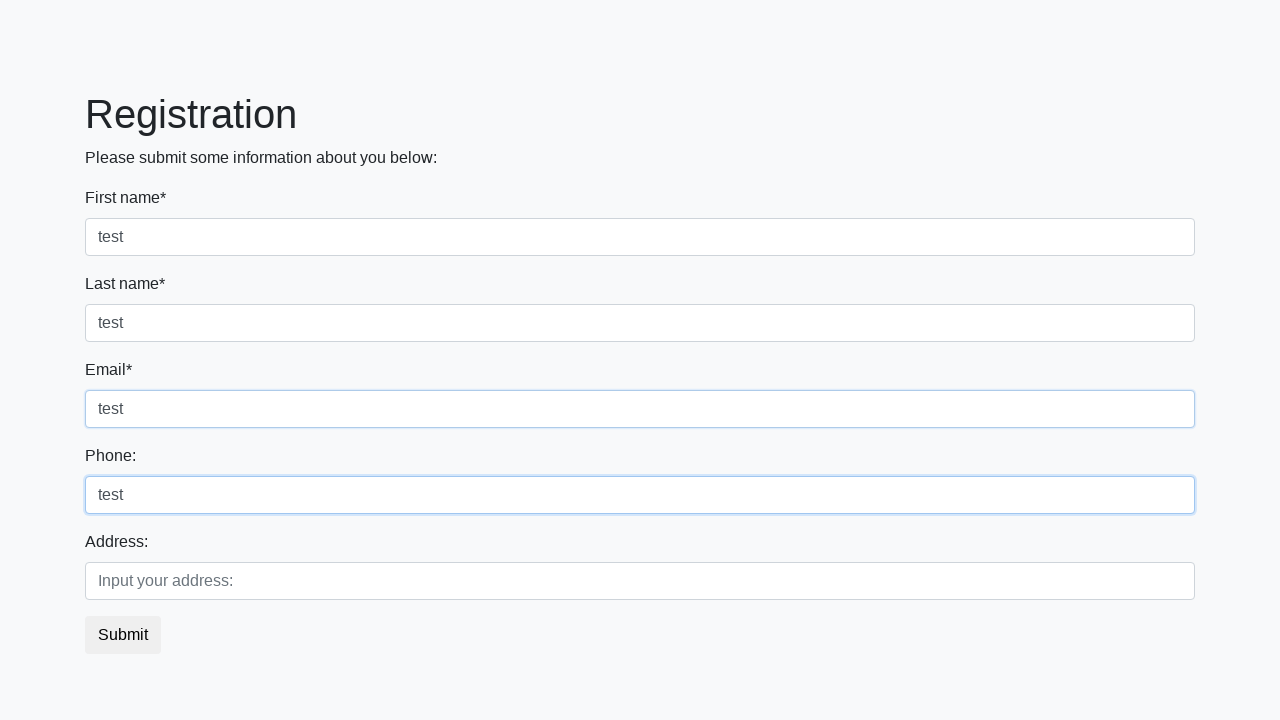

Filled second field in second block with 'test' on .second_block .second
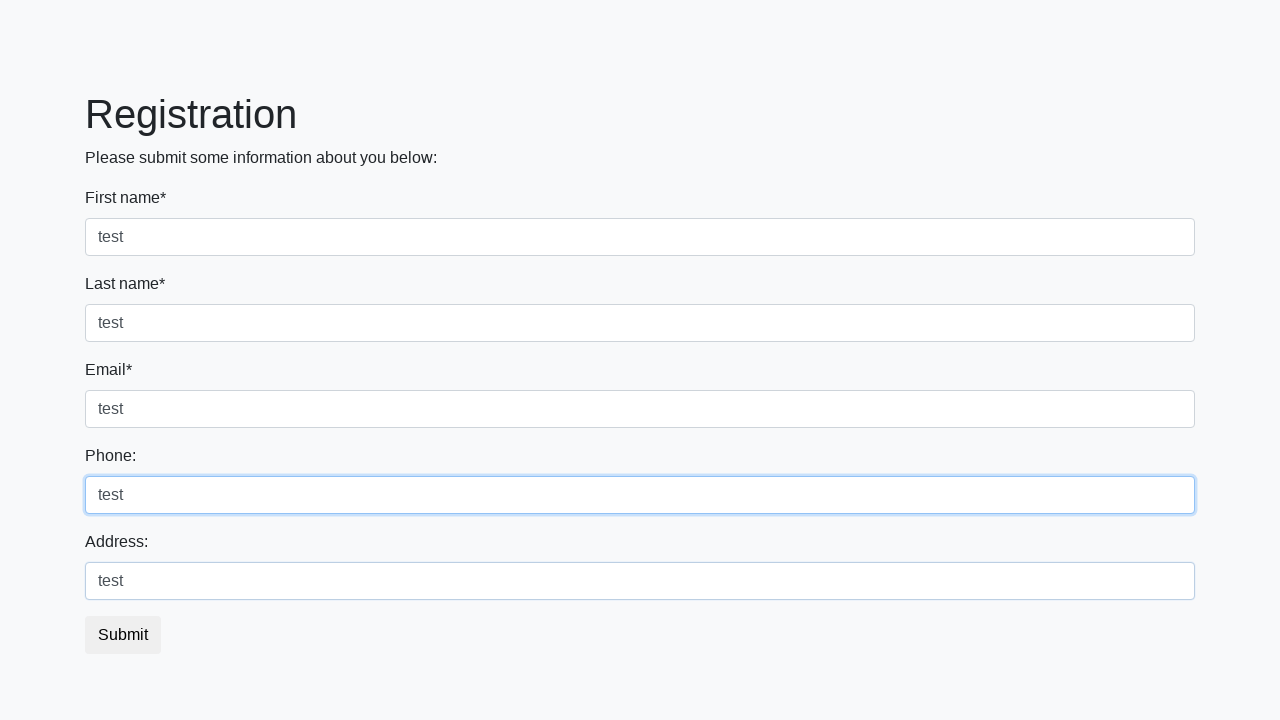

Clicked submit button to submit registration form at (123, 635) on button.btn
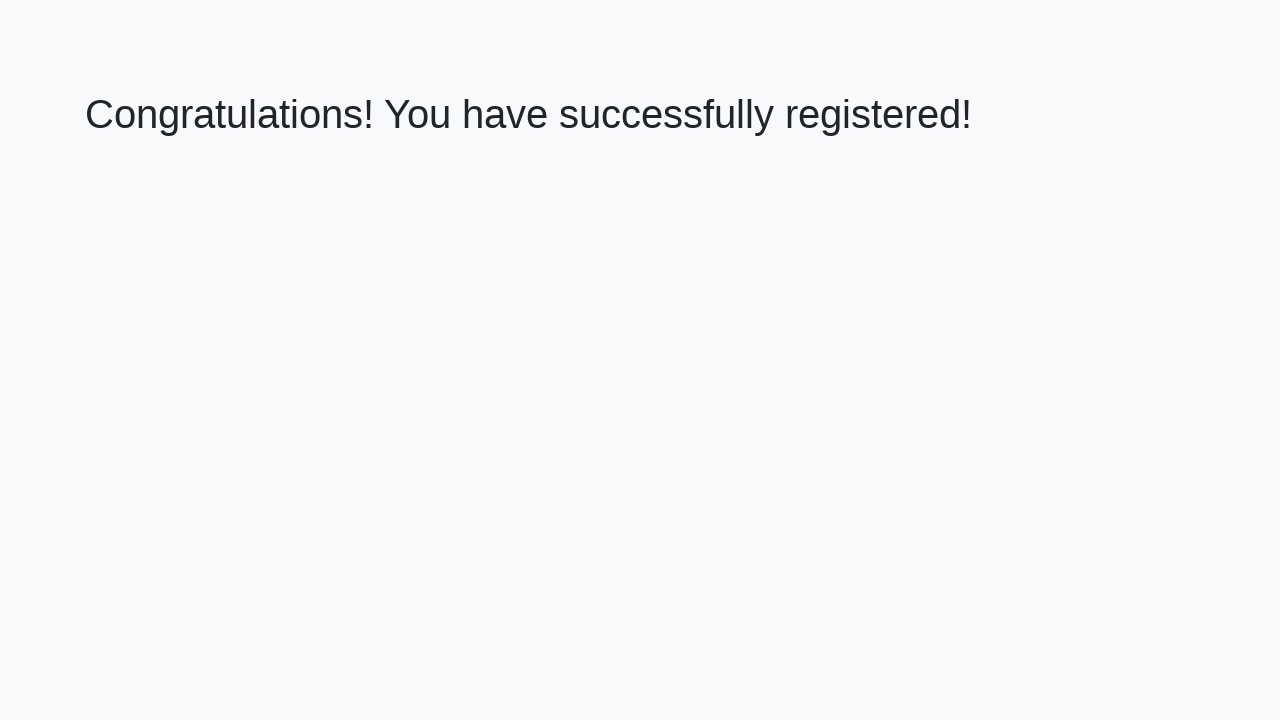

Success message heading loaded and visible
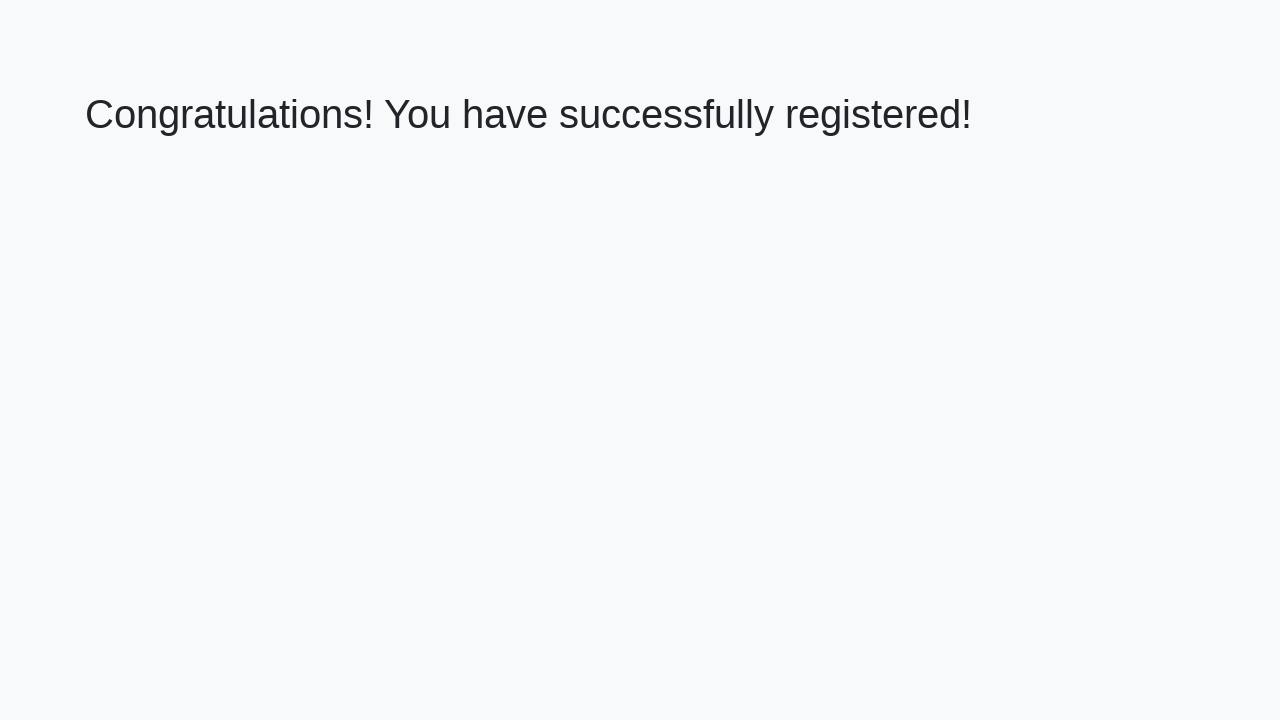

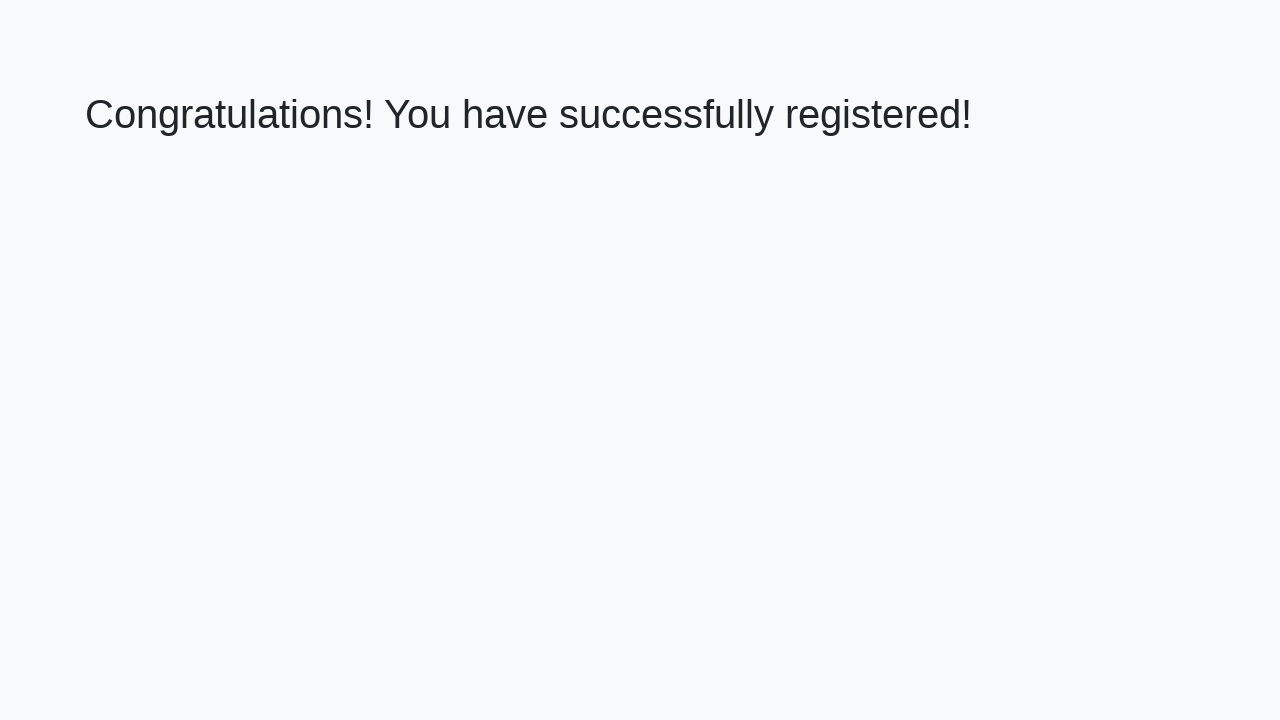